Opens the Flipkart homepage - a basic browser navigation test

Starting URL: https://www.flipkart.com/

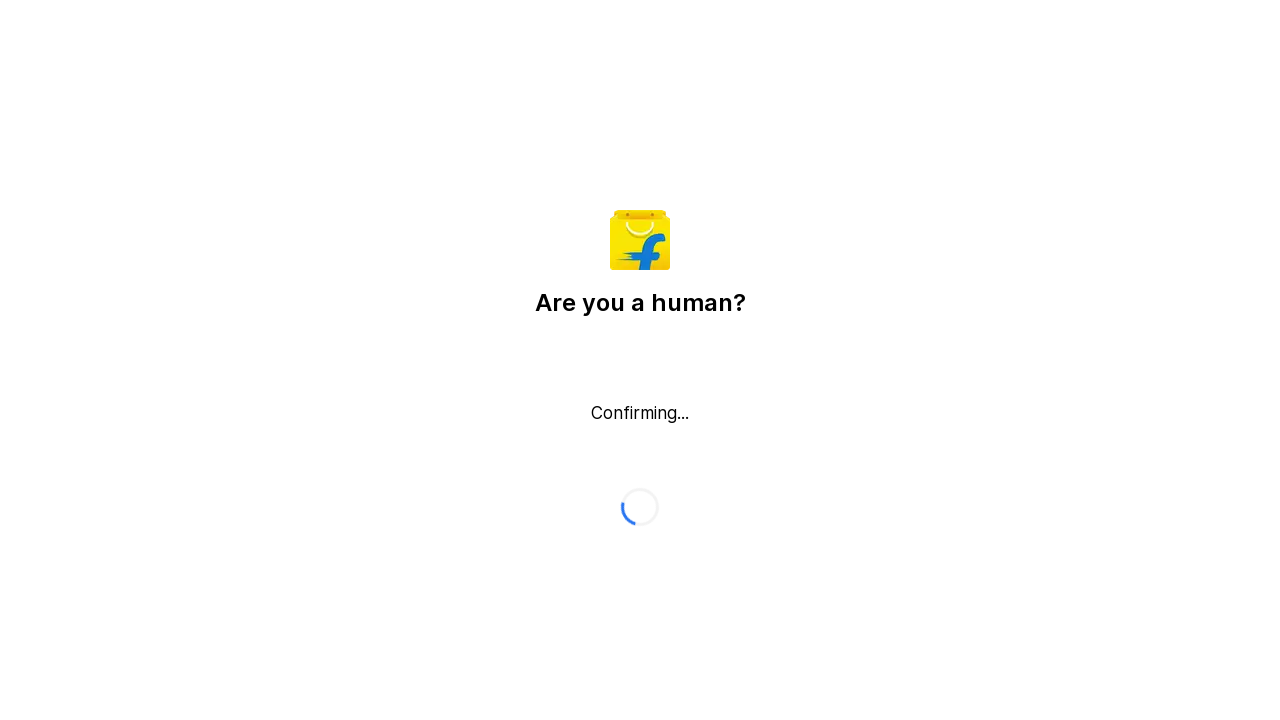

Waited for Flipkart homepage to fully load (DOM content loaded)
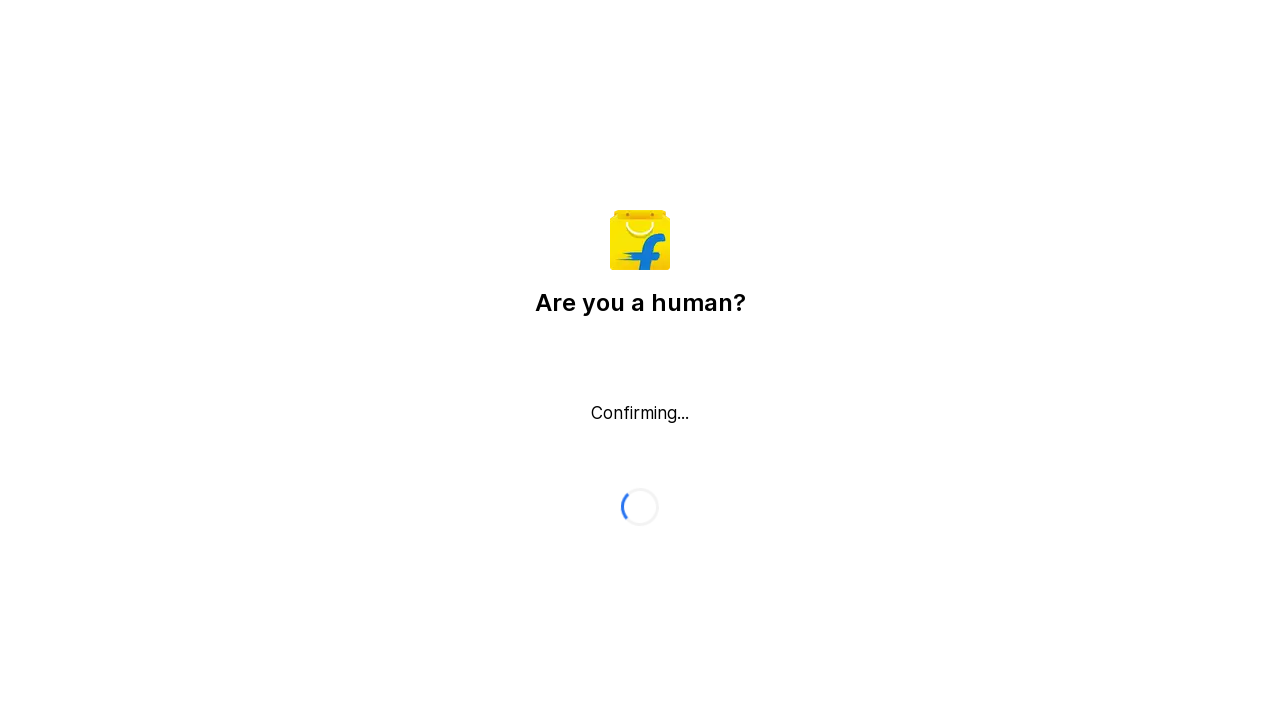

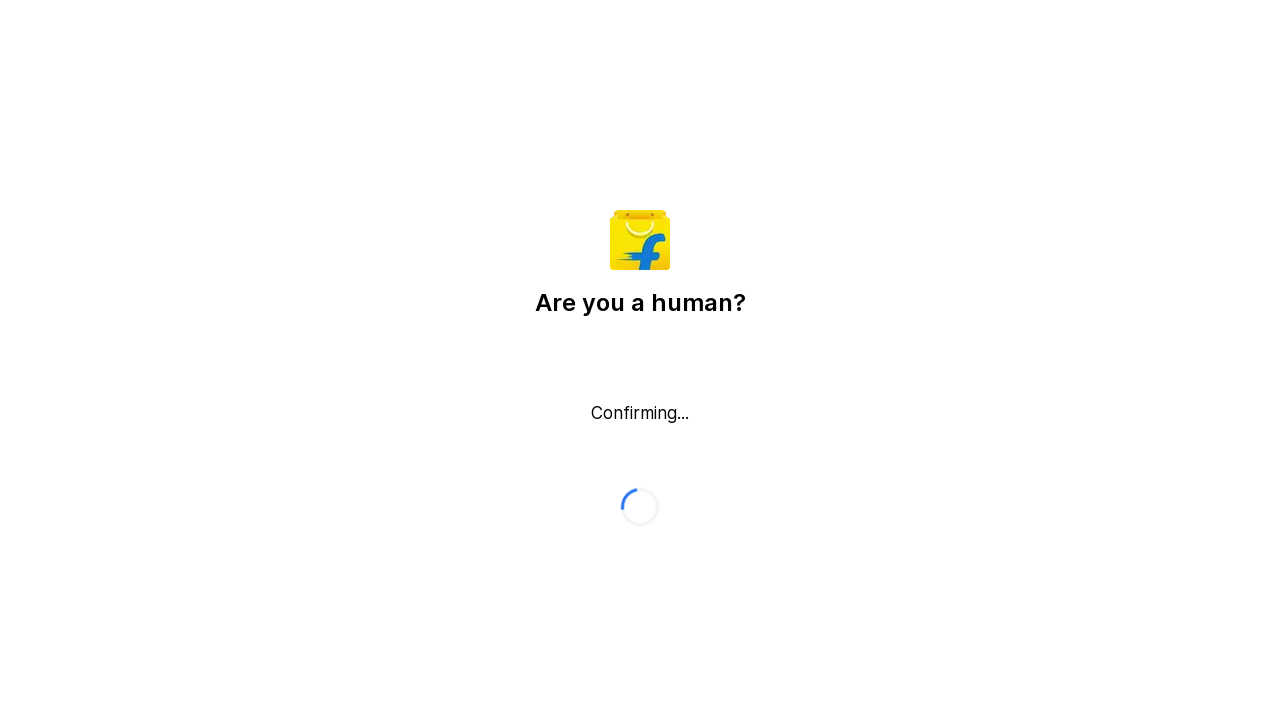